Tests tab switching by clicking a link that opens a new tab and switching to that new tab

Starting URL: https://omayo.blogspot.com

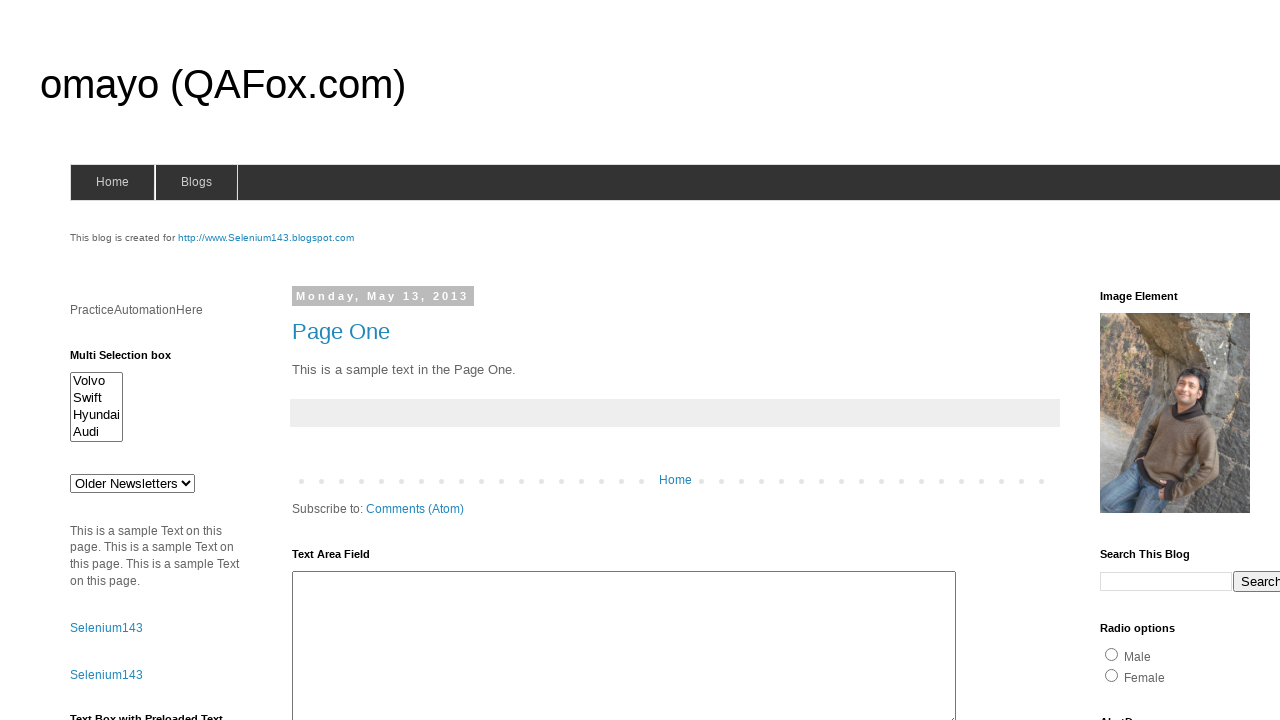

Clicked on selenium143 link at (266, 238) on xpath=//*[@id='selenium143']
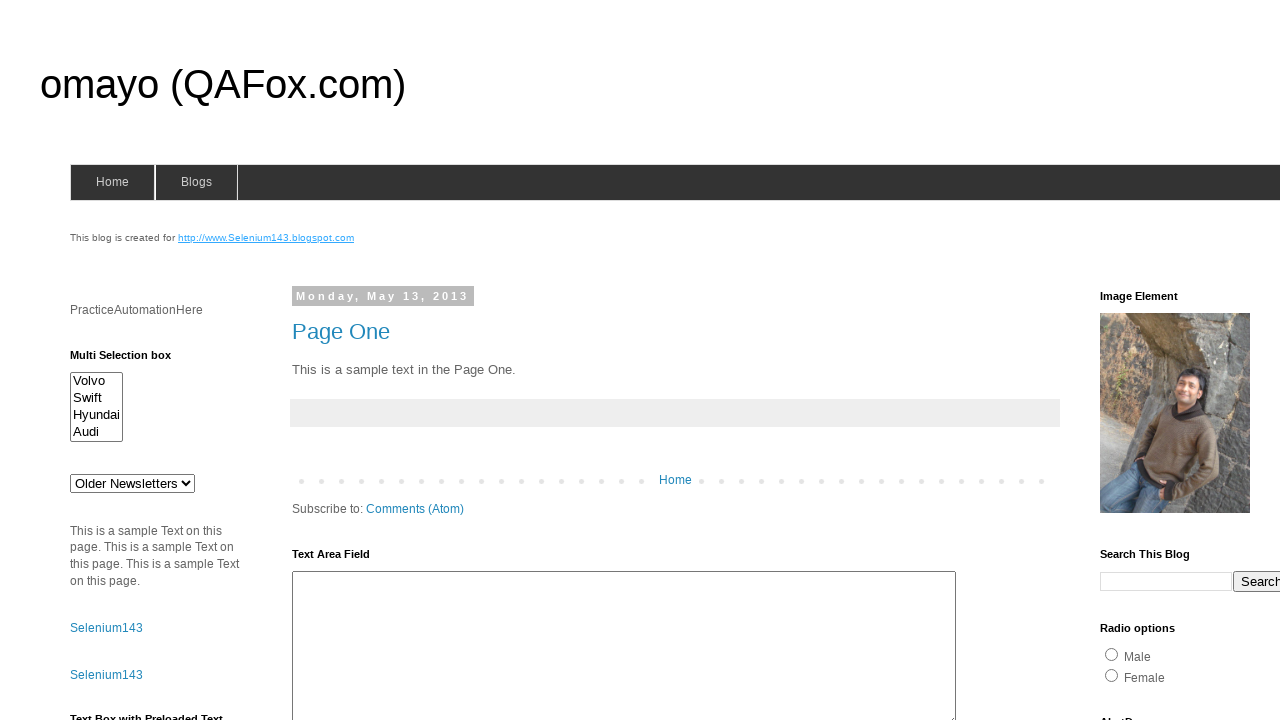

Clicked on selenium143 link to open new tab at (266, 238) on xpath=//*[@id='selenium143']
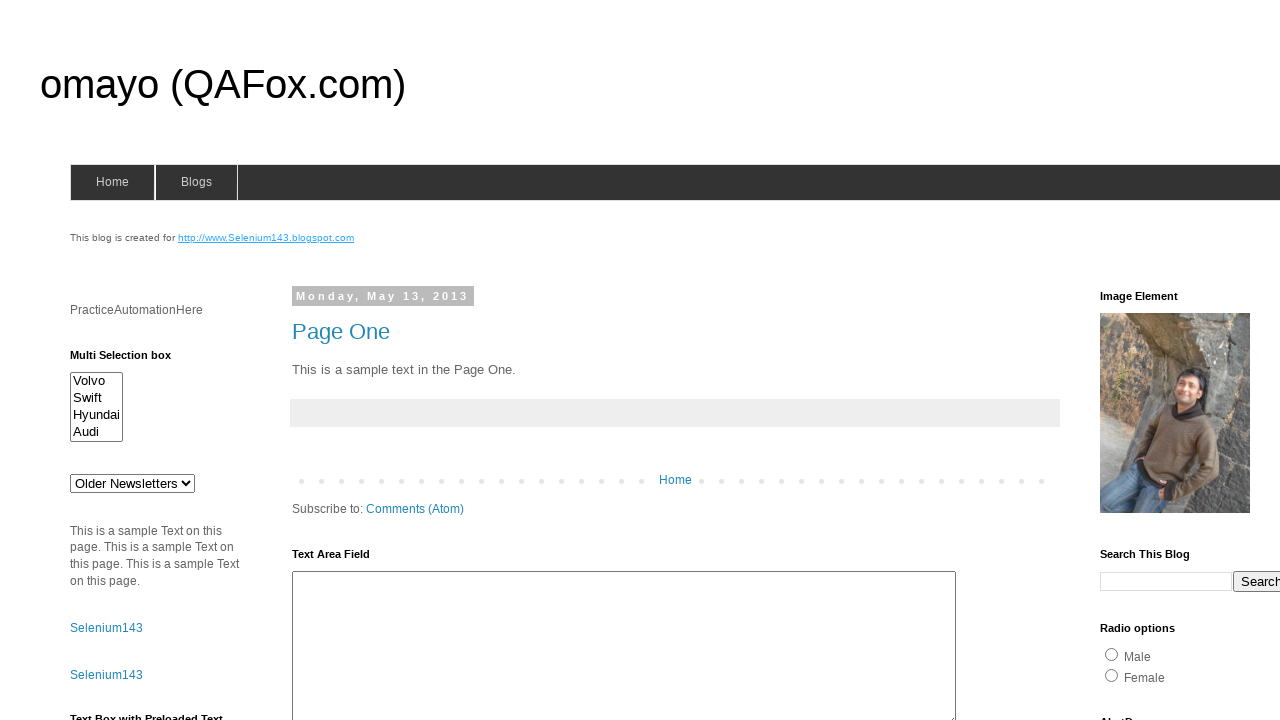

Switched to new tab
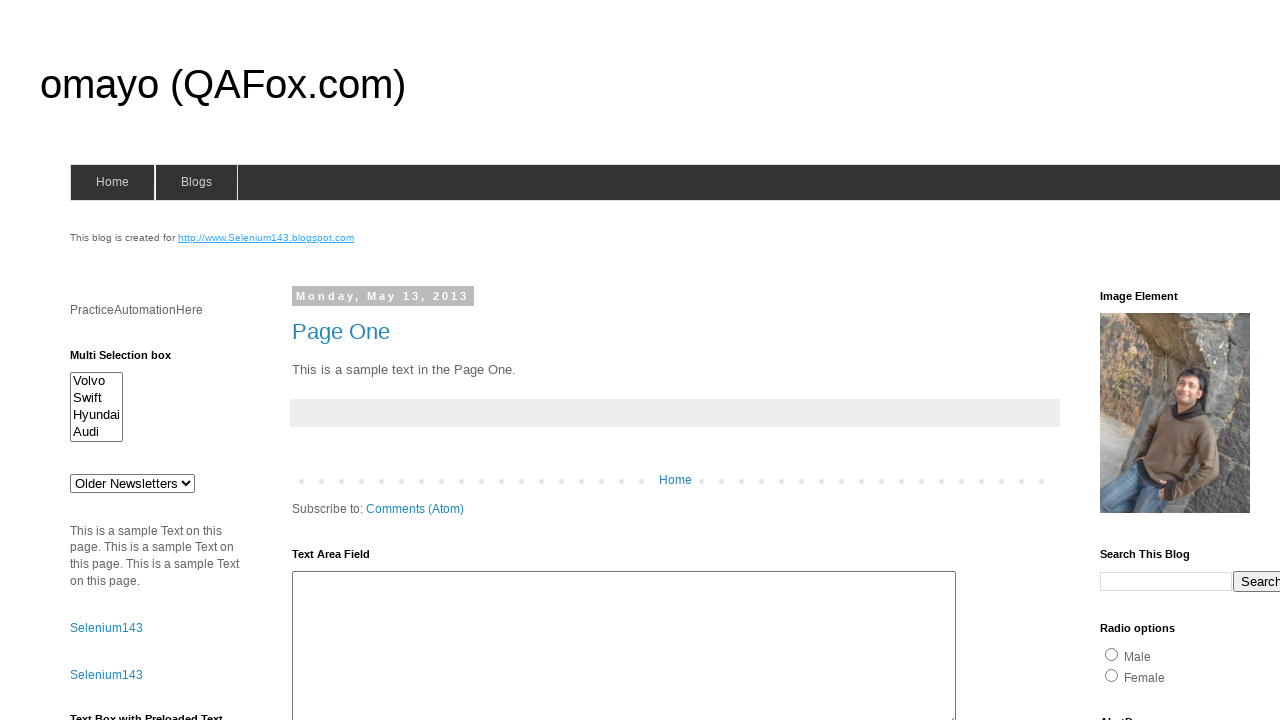

New tab page loaded completely
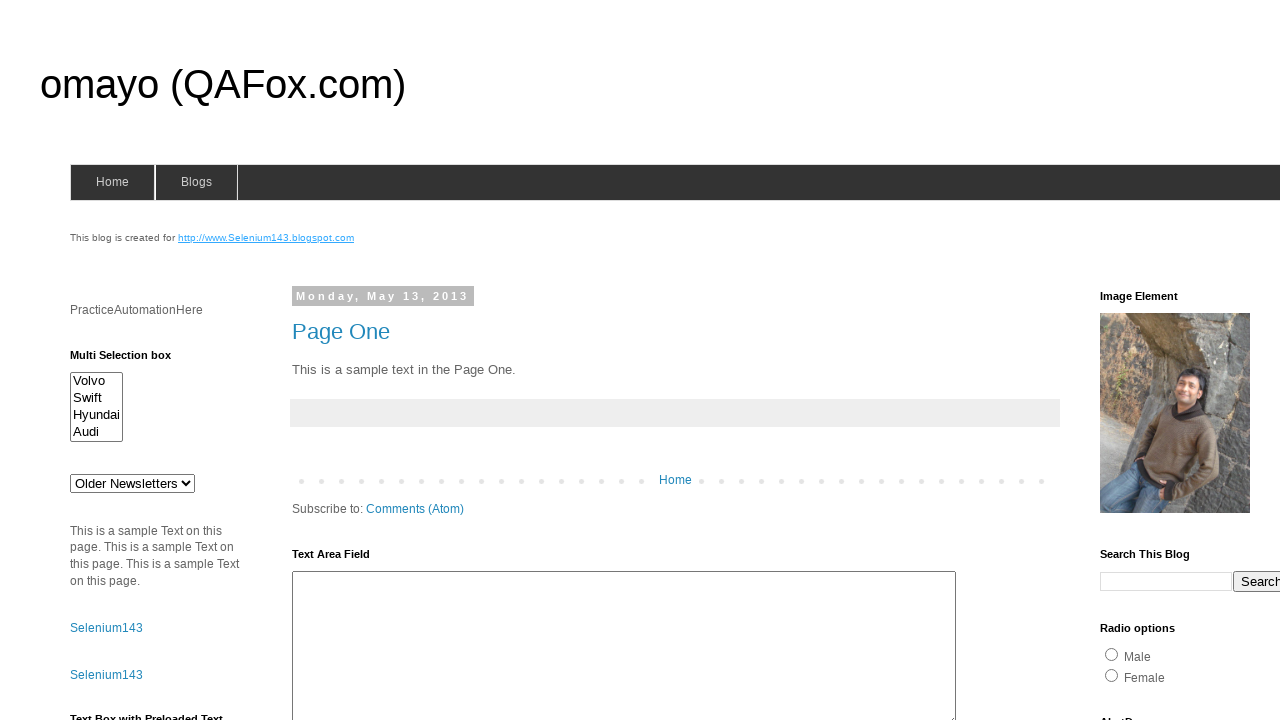

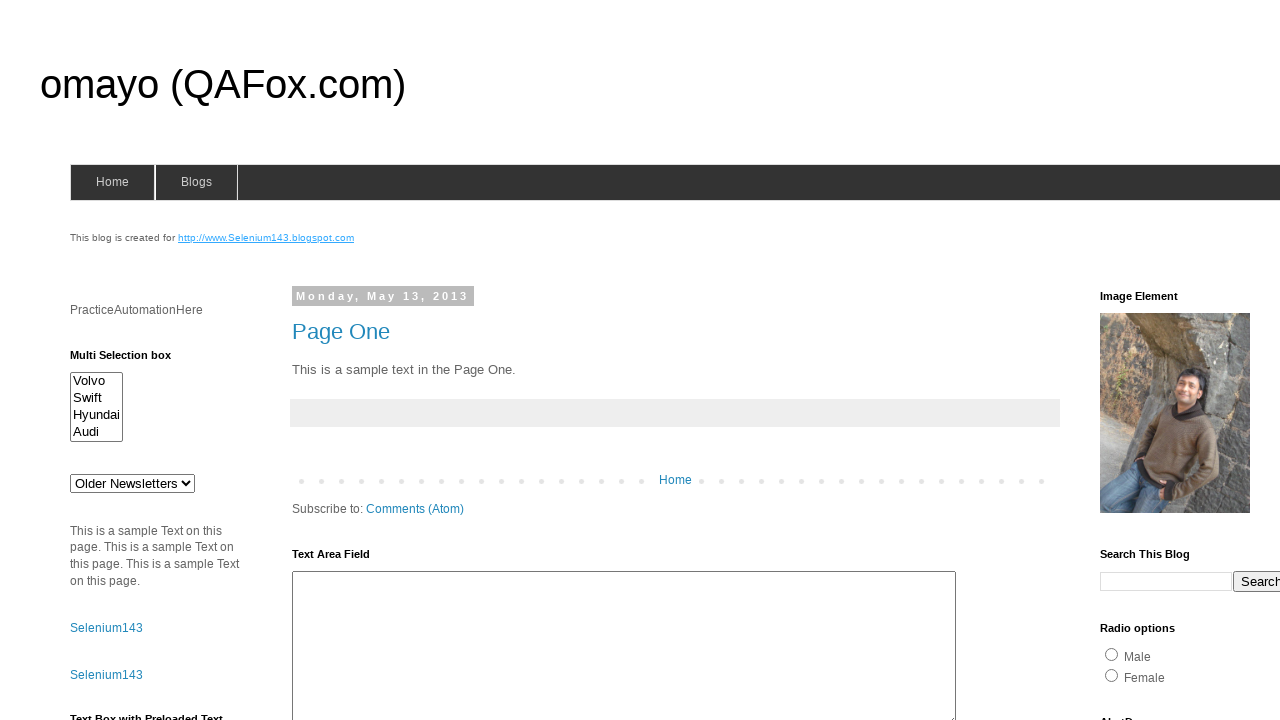